Tests clicking a button using class attribute by navigating to the class attribute page and clicking the primary button

Starting URL: http://www.uitestingplayground.com/

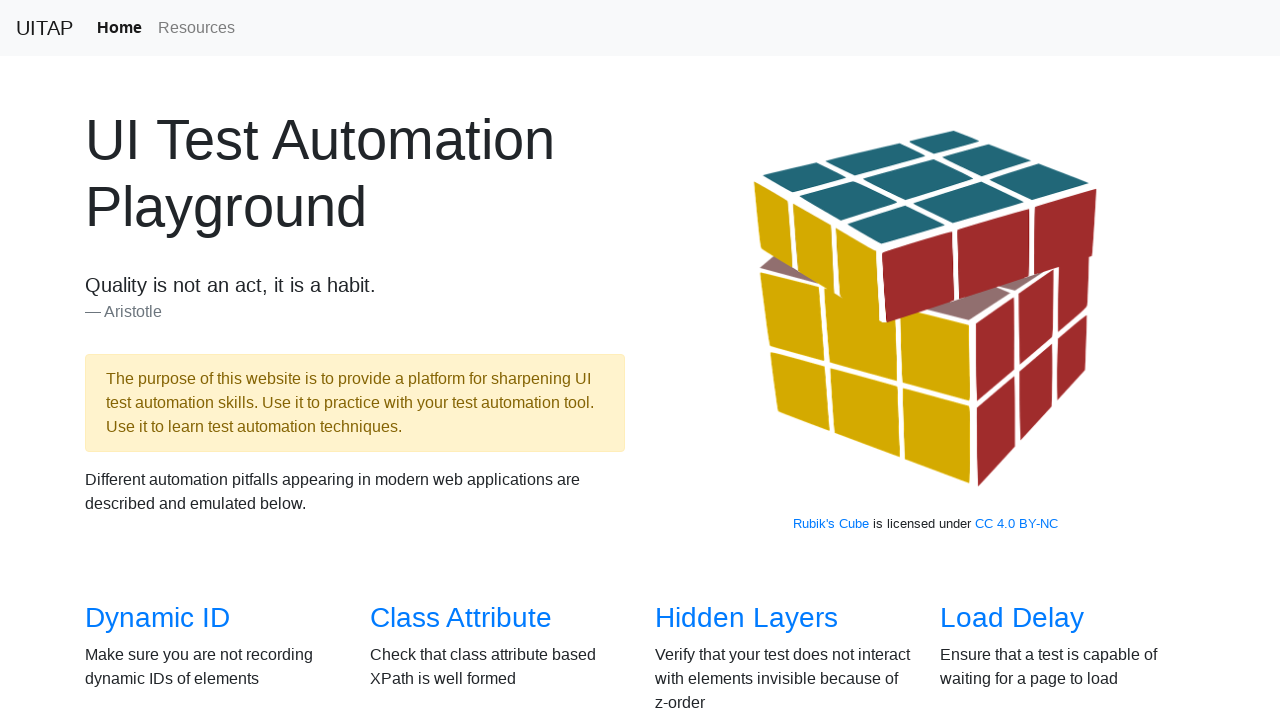

Clicked link to navigate to Class Attribute page at (461, 618) on a[href="/classattr"]
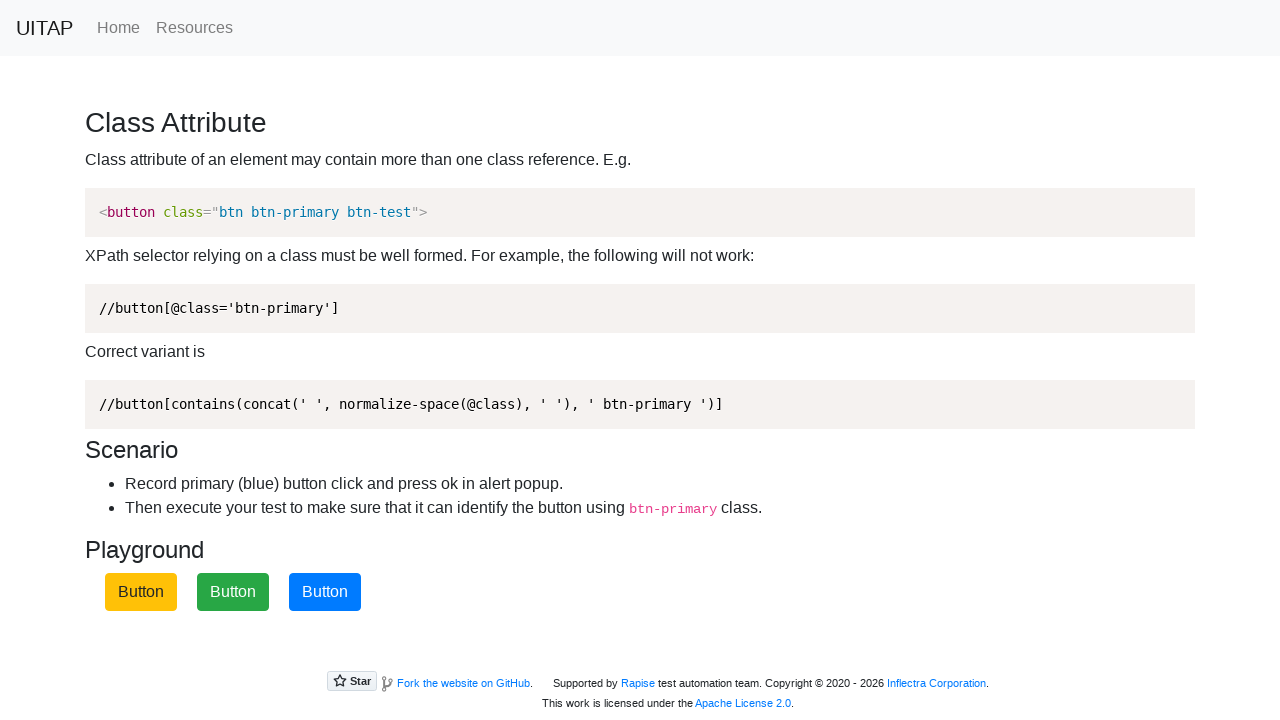

Clicked primary button using class attribute selector at (325, 592) on .btn-primary
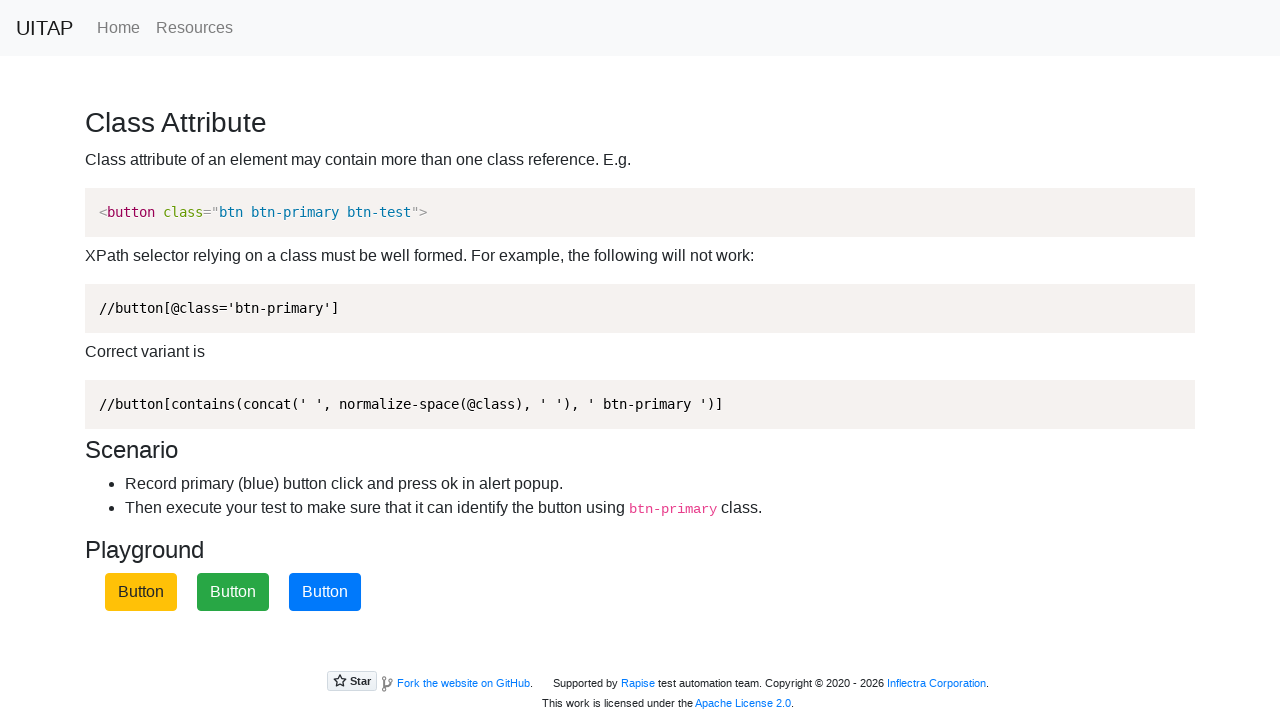

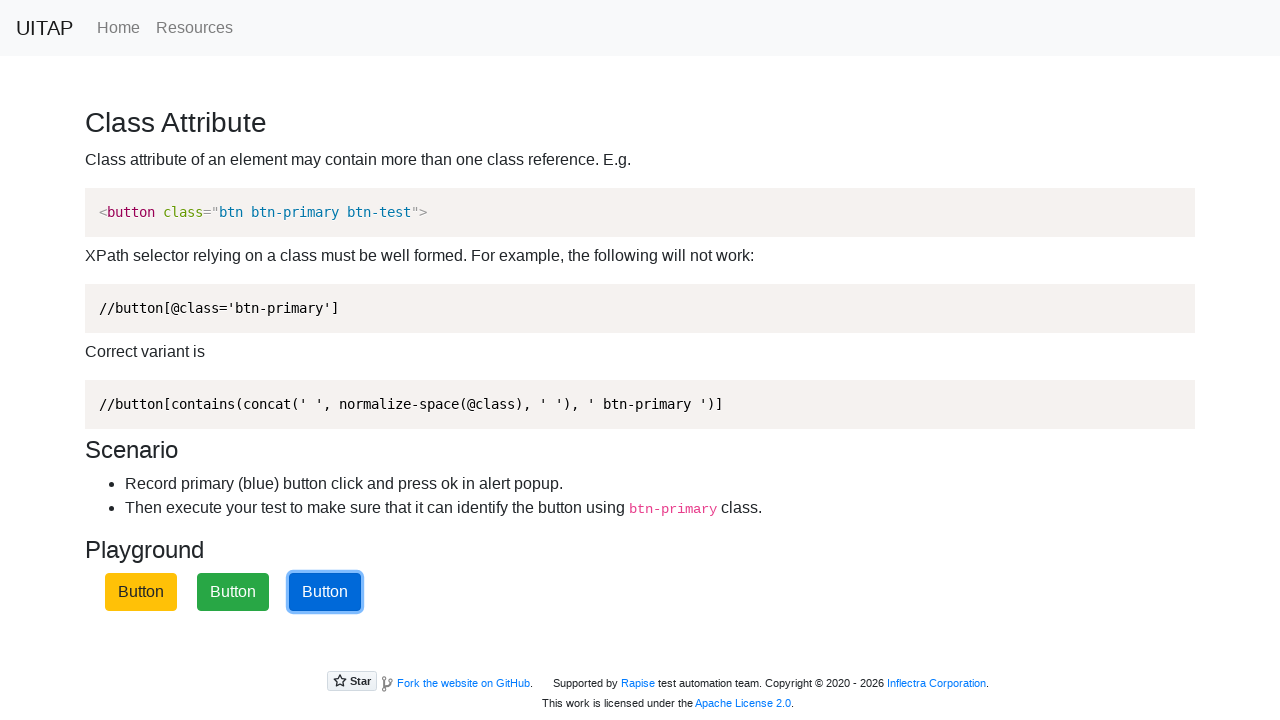